Tests a rental inquiry form by filling out all fields including personal information, property preferences, and various dropdown selections, then submits the form and clicks the reset button.

Starting URL: https://www.mycontactform.com/samples/rental.php

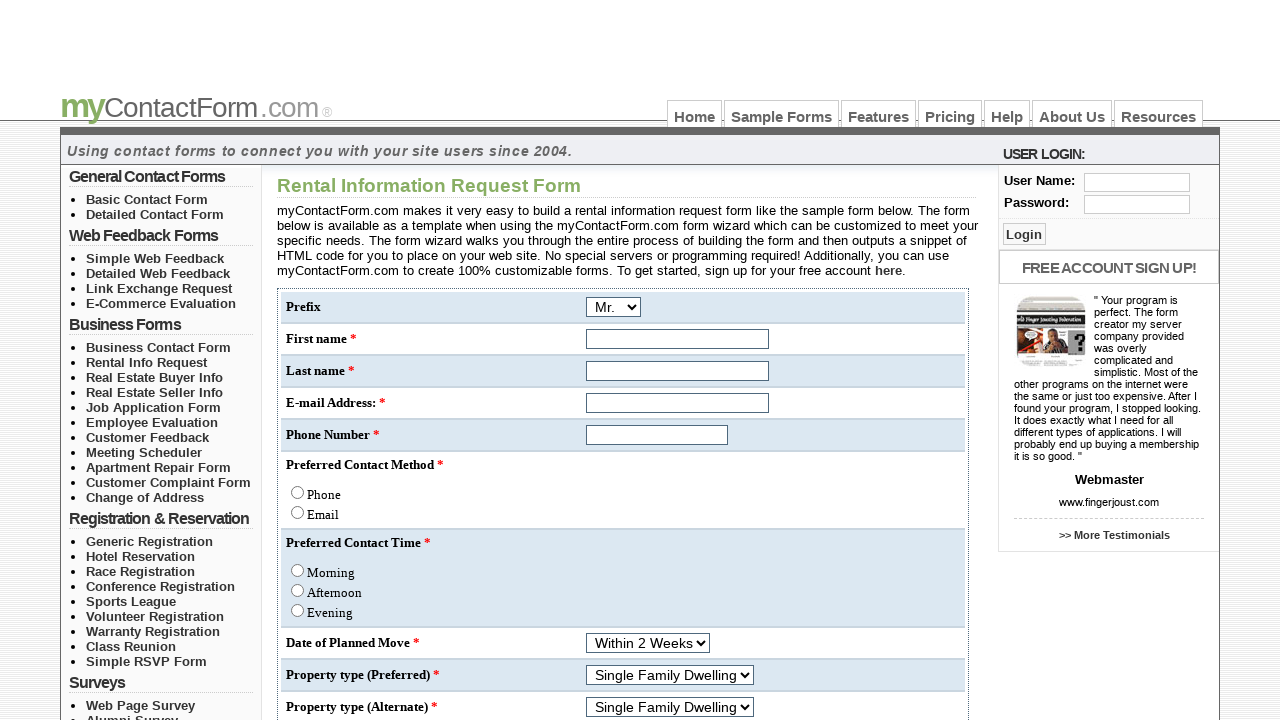

Selected 'Mrs.' from title dropdown on select[name='q[22]']
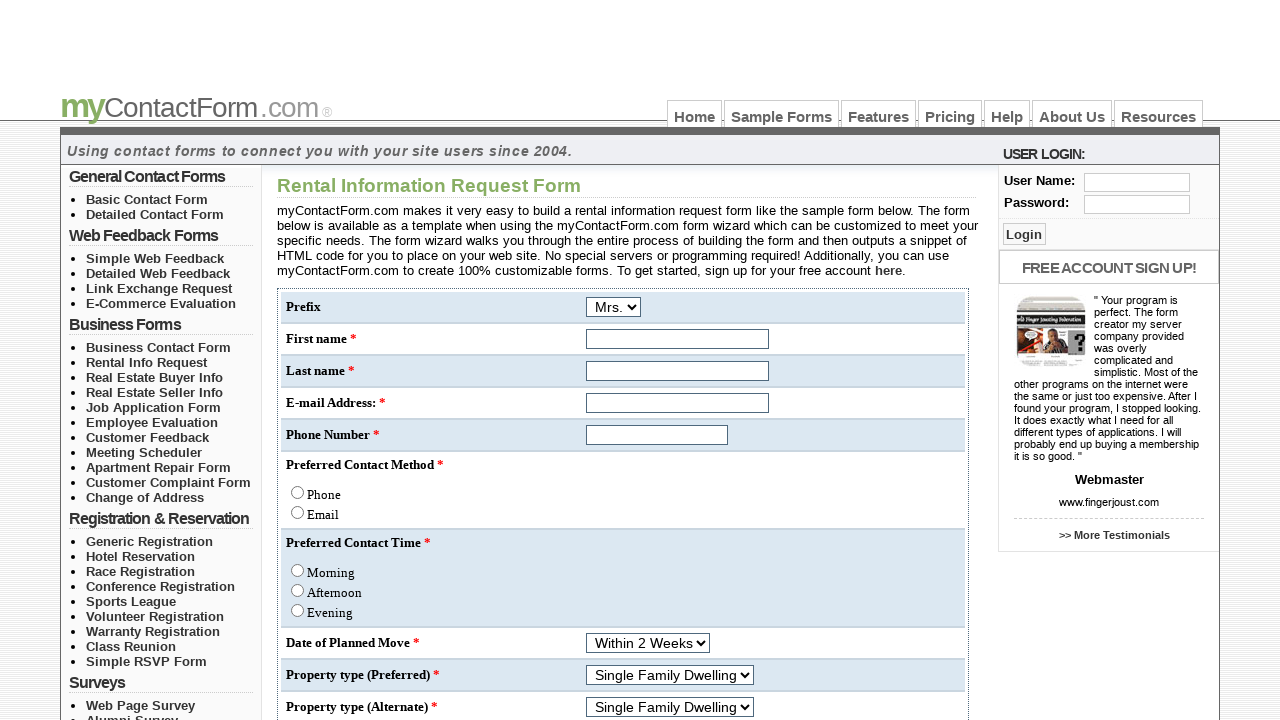

Filled first name field with 'Nithya' on input[name='q[1]']
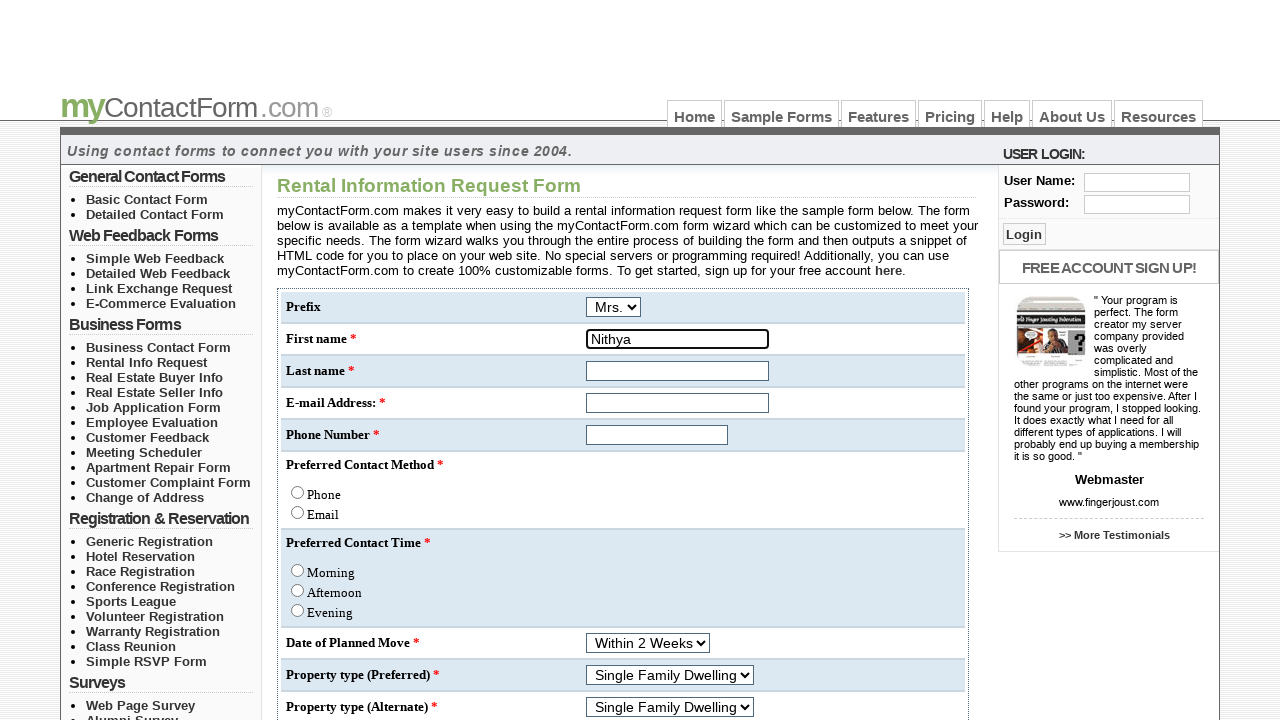

Filled last name field with 'Tamil' on input[name='q[2]']
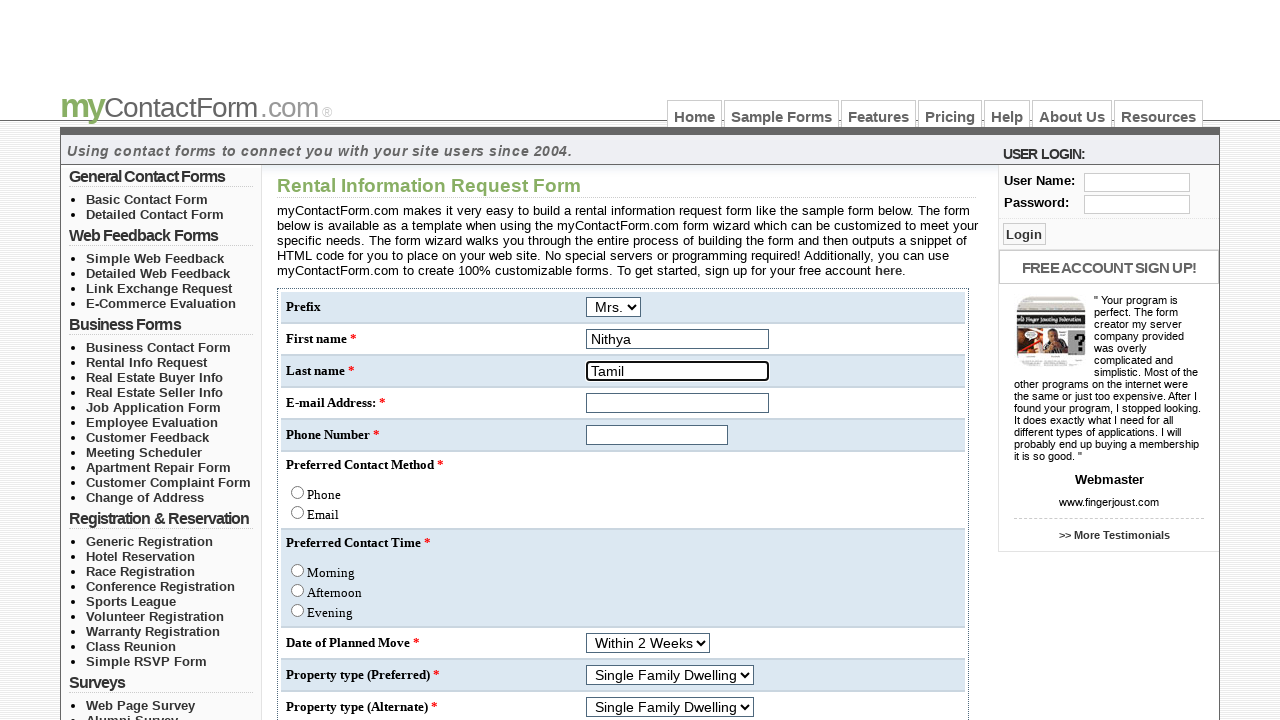

Filled email field with 'tnithii@gmail.com' on #email
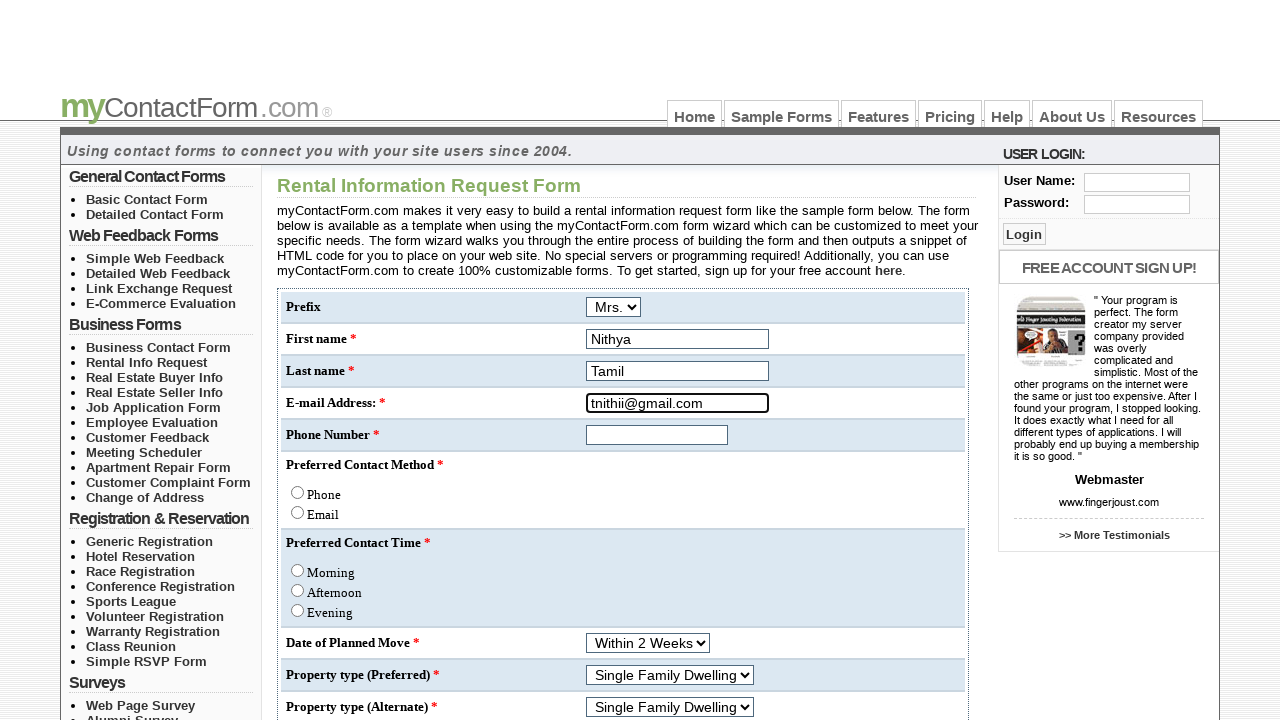

Filled phone number field with '7896541230' on #q\[3\]
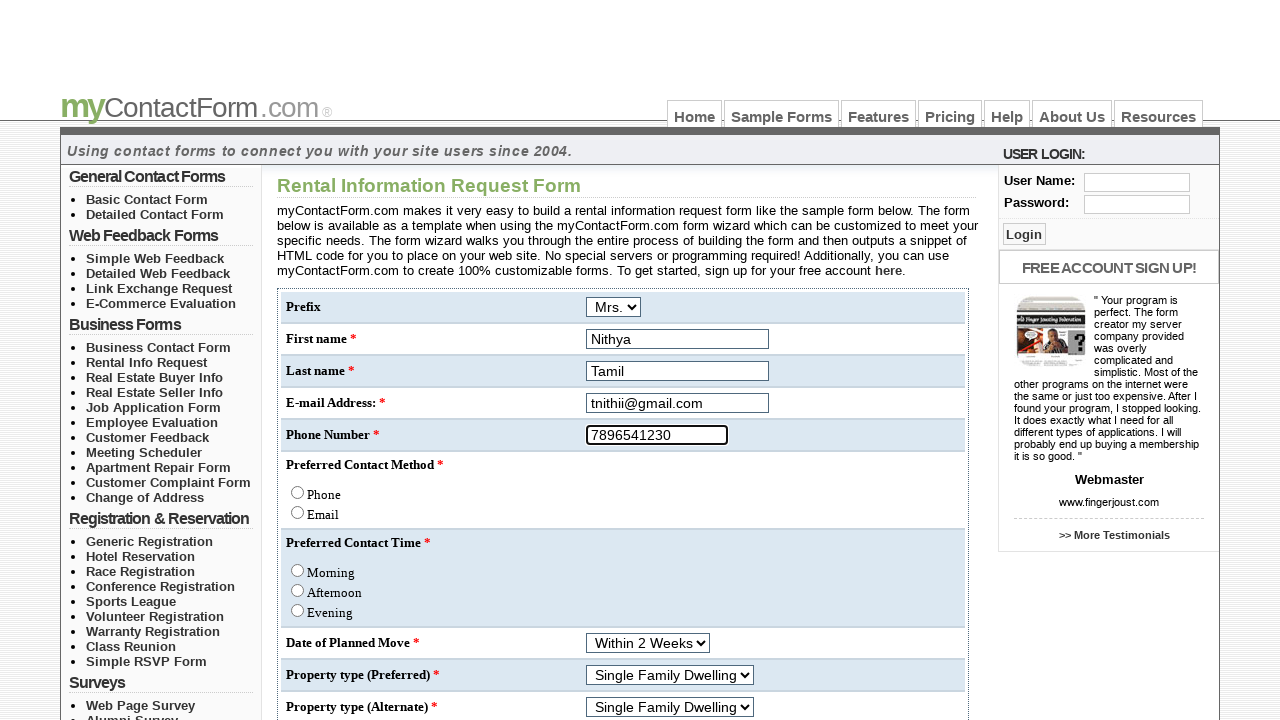

Clicked first radio button for rental inquiry at (298, 512) on xpath=//*[@id='center_col']/form/table/tbody/tr/td/table/tbody/tr[7]/td/font/inp
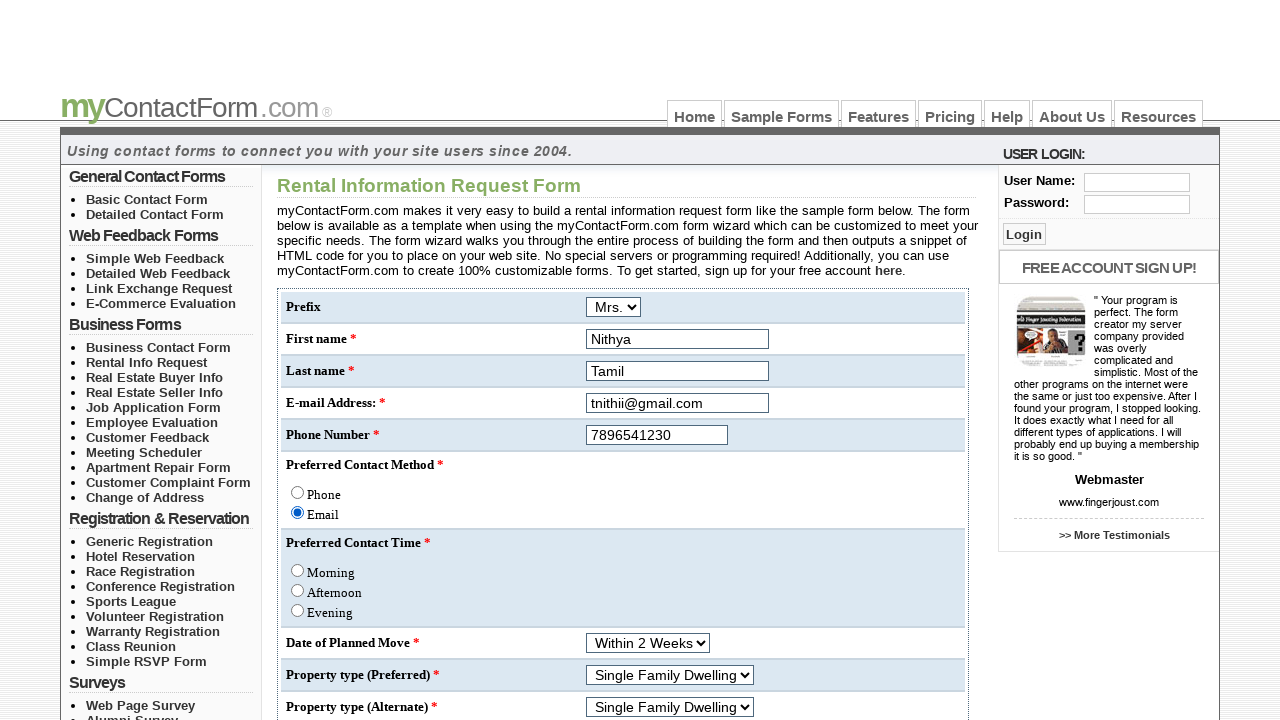

Clicked second radio button for rental preferences at (298, 590) on xpath=//*[@id='center_col']/form/table/tbody/tr/td/table/tbody/tr[9]/td/font/inp
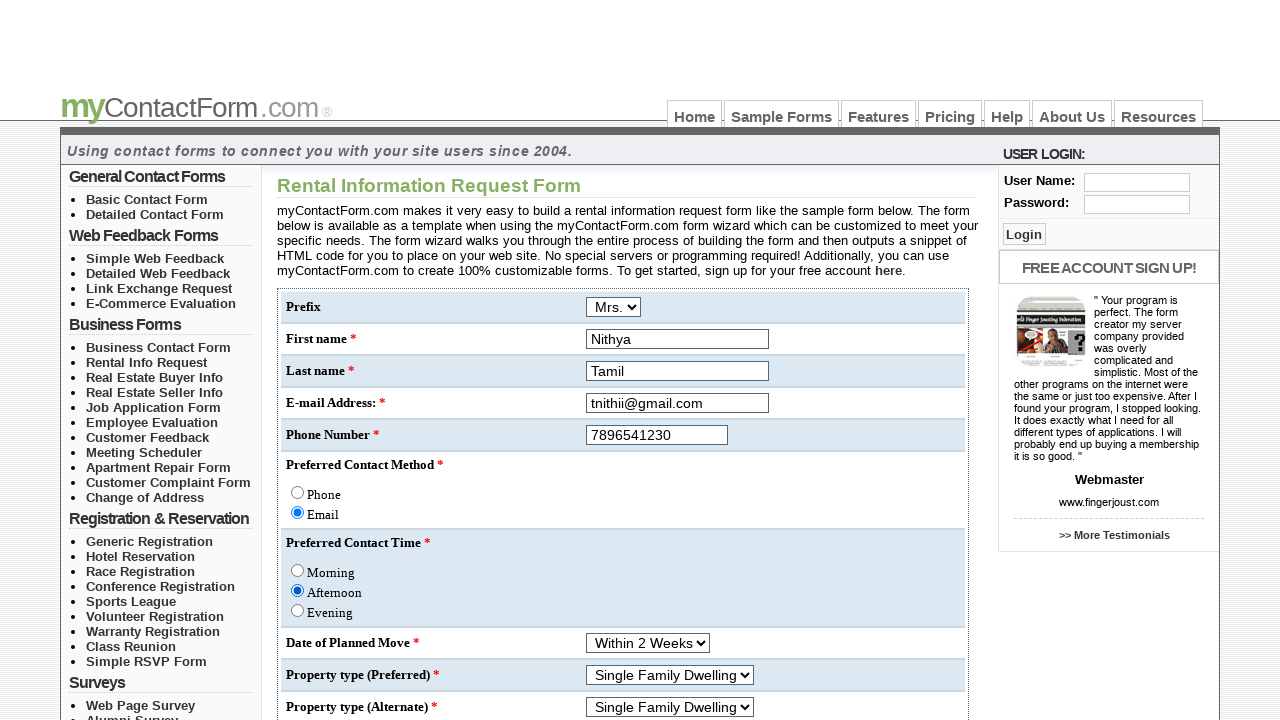

Selected 'Within 4 Weeks' from move-in timeframe dropdown on select[name='q[6]']
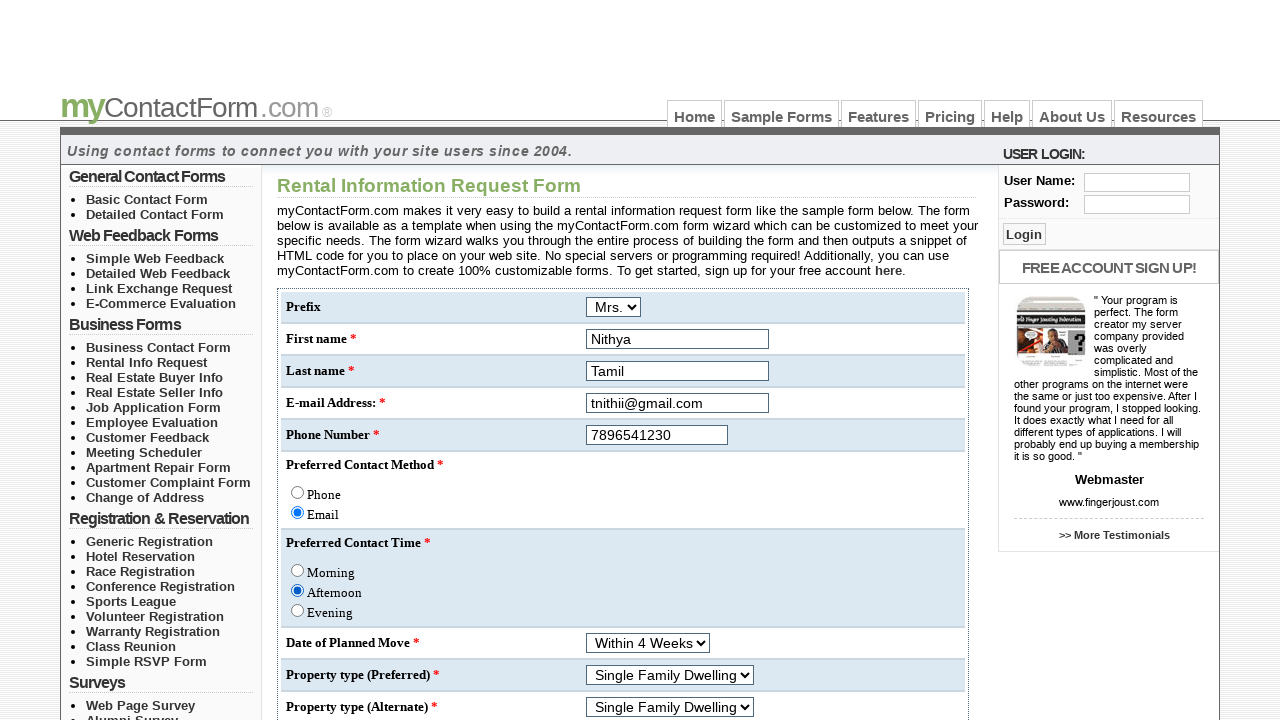

Selected 'Townhouse' as preferred property type on #q\[19\]
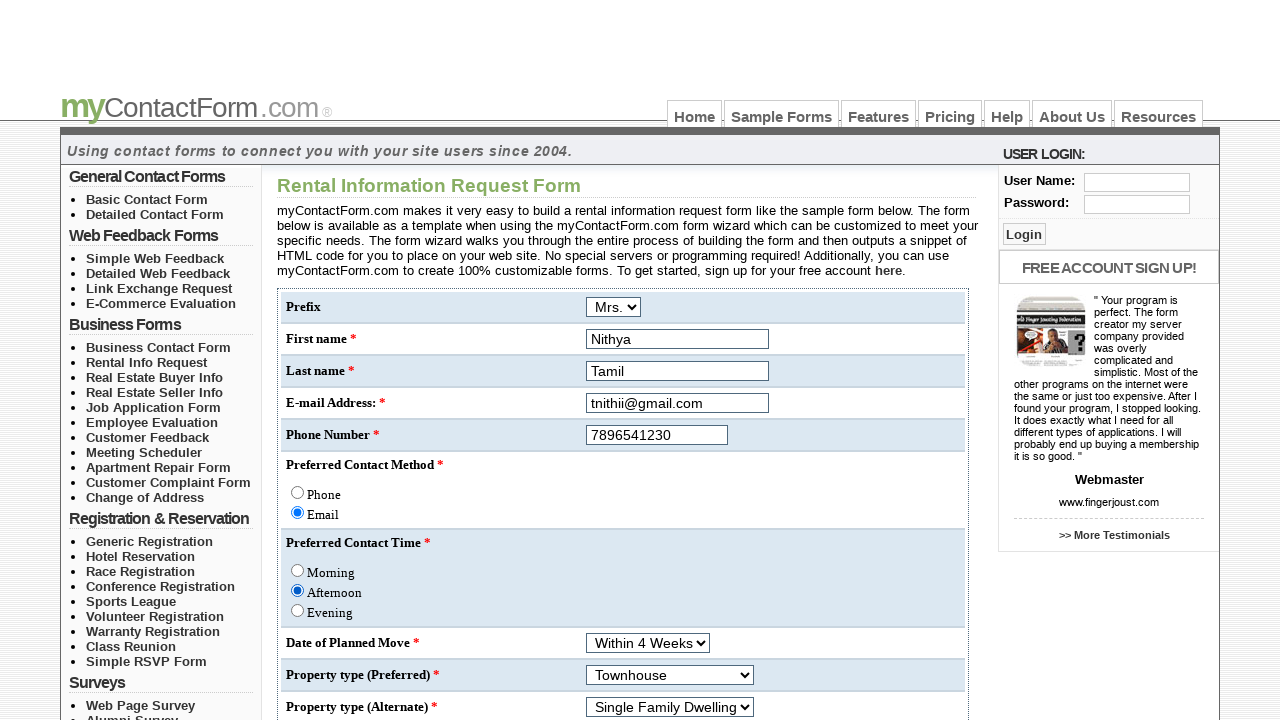

Selected 'Duplex' as alternate property type on #q\[20\]
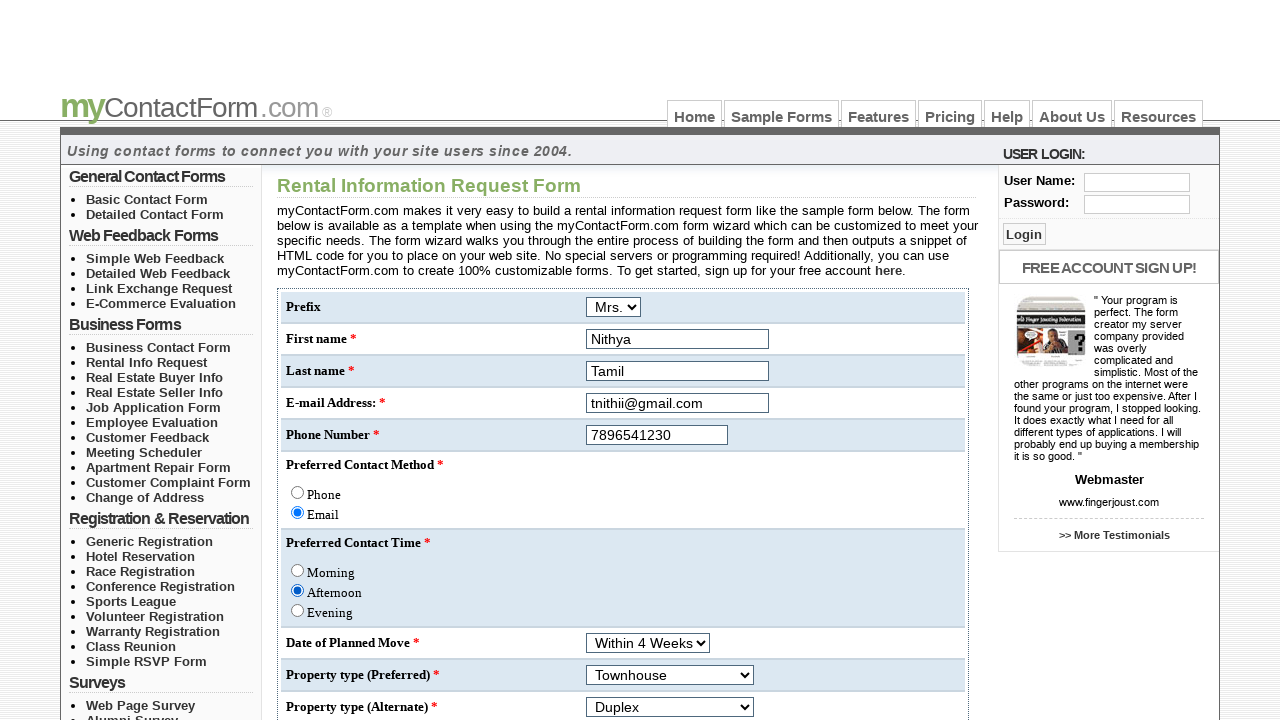

Selected '$700' as minimum price range on #q\[7\]
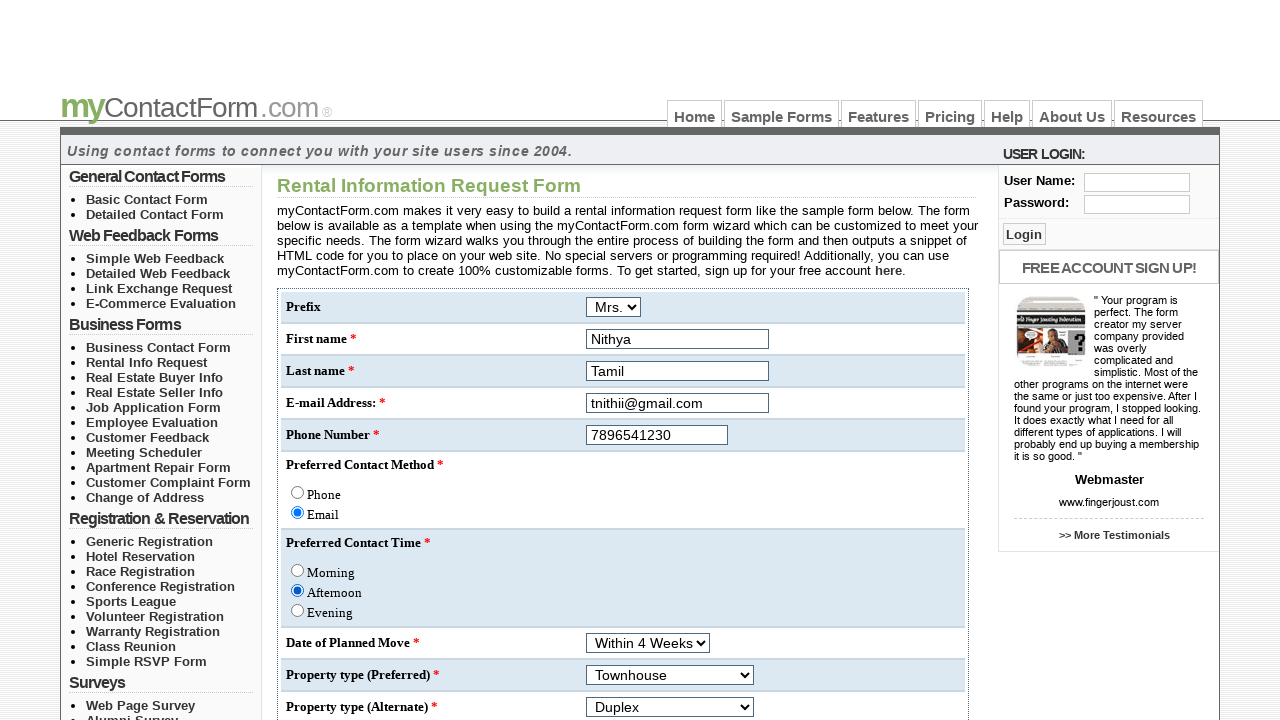

Selected '$1500' as maximum price range on #q\[8\]
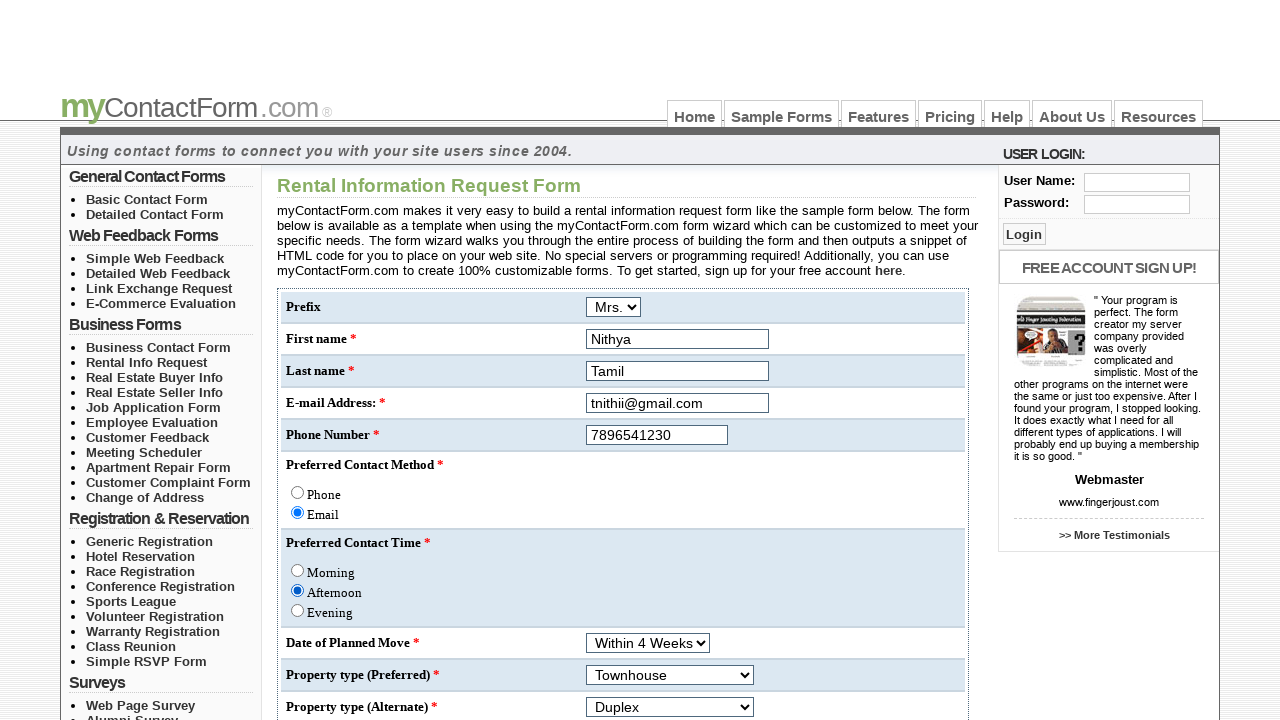

Selected '1400' as minimum square footage on select[name='q[9]']
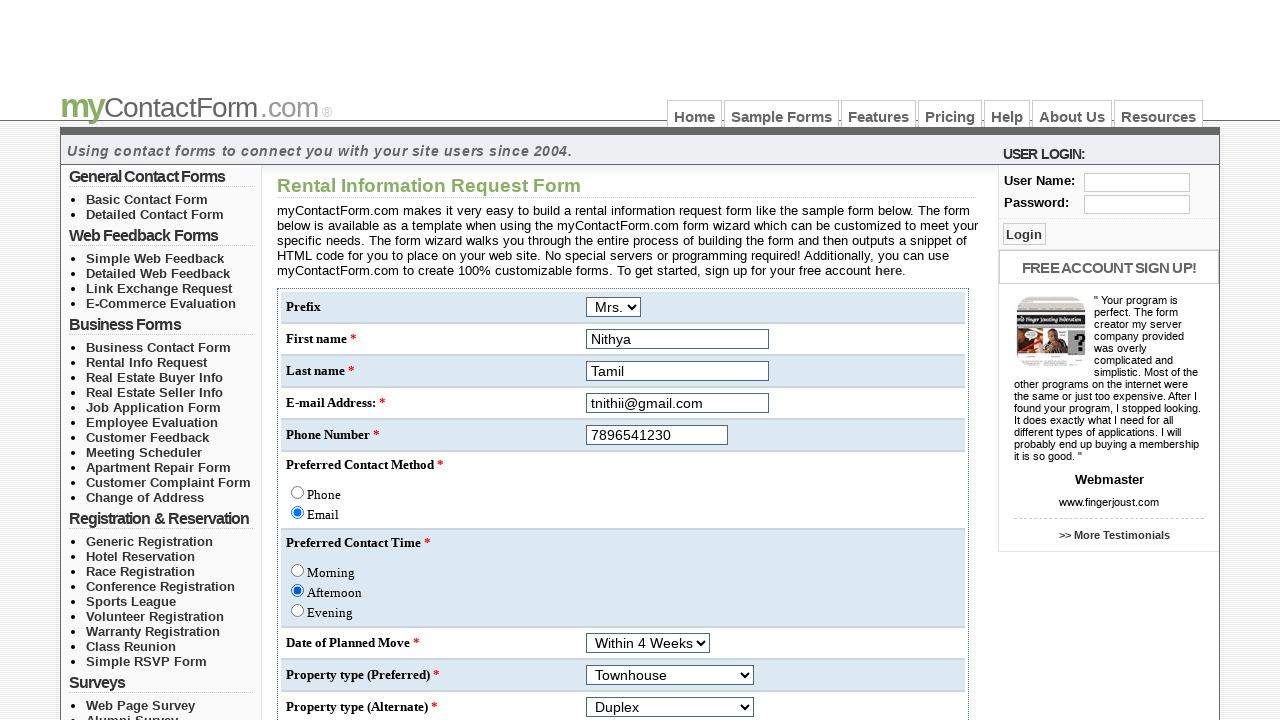

Selected '1500' as maximum square footage on select[name='q[10]']
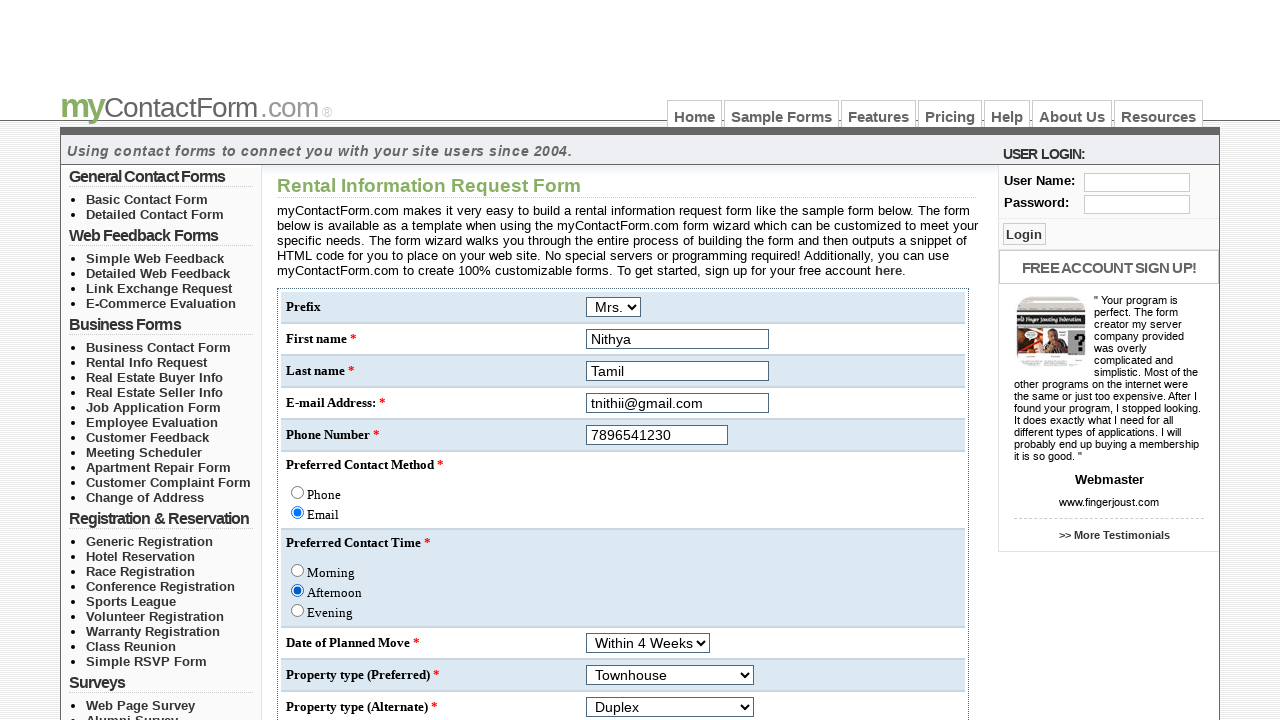

Filled preferred area field with 'Plano' on input[name='q[11]']
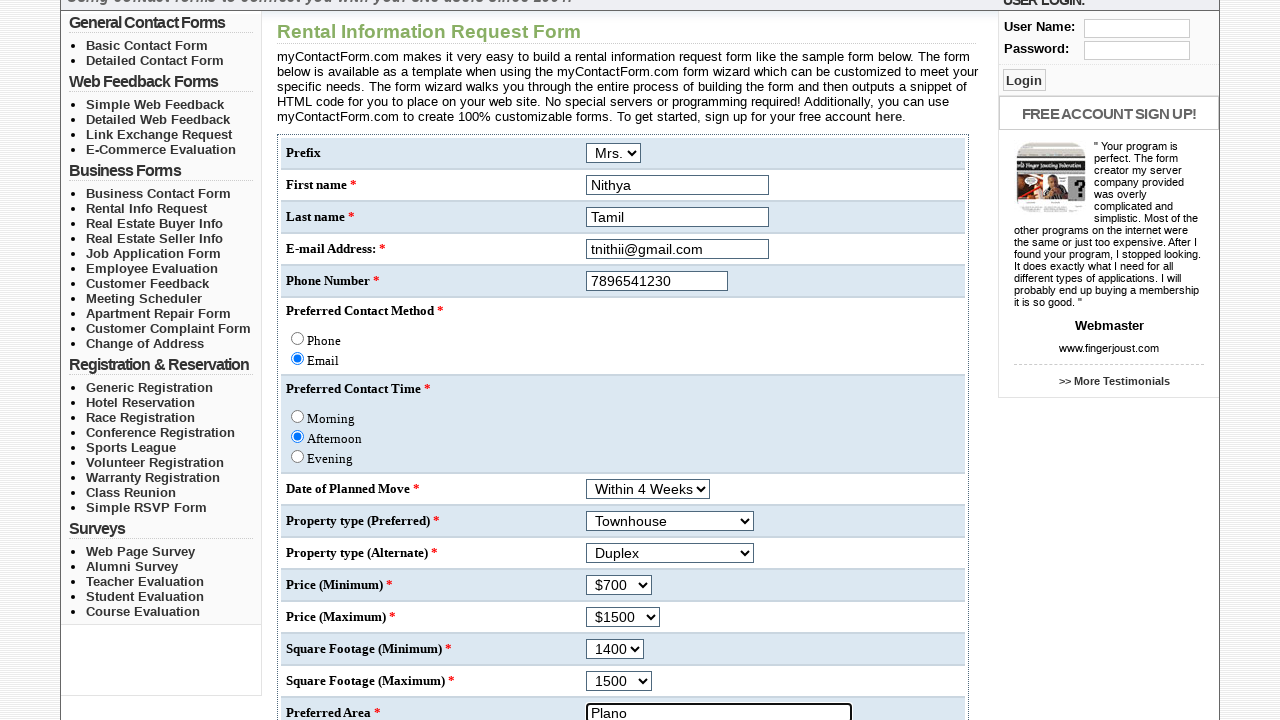

Selected '2' as minimum number of bedrooms on #q\[12\]
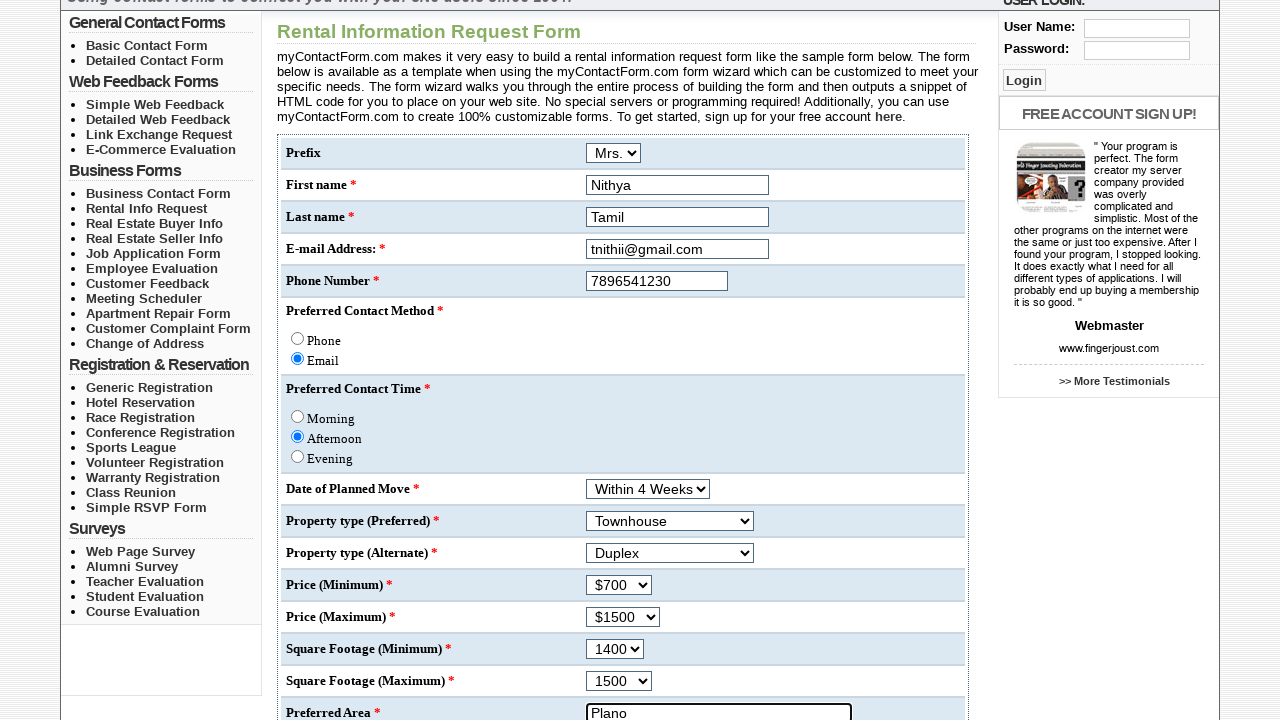

Selected '3' as maximum number of bedrooms on #q\[16\]
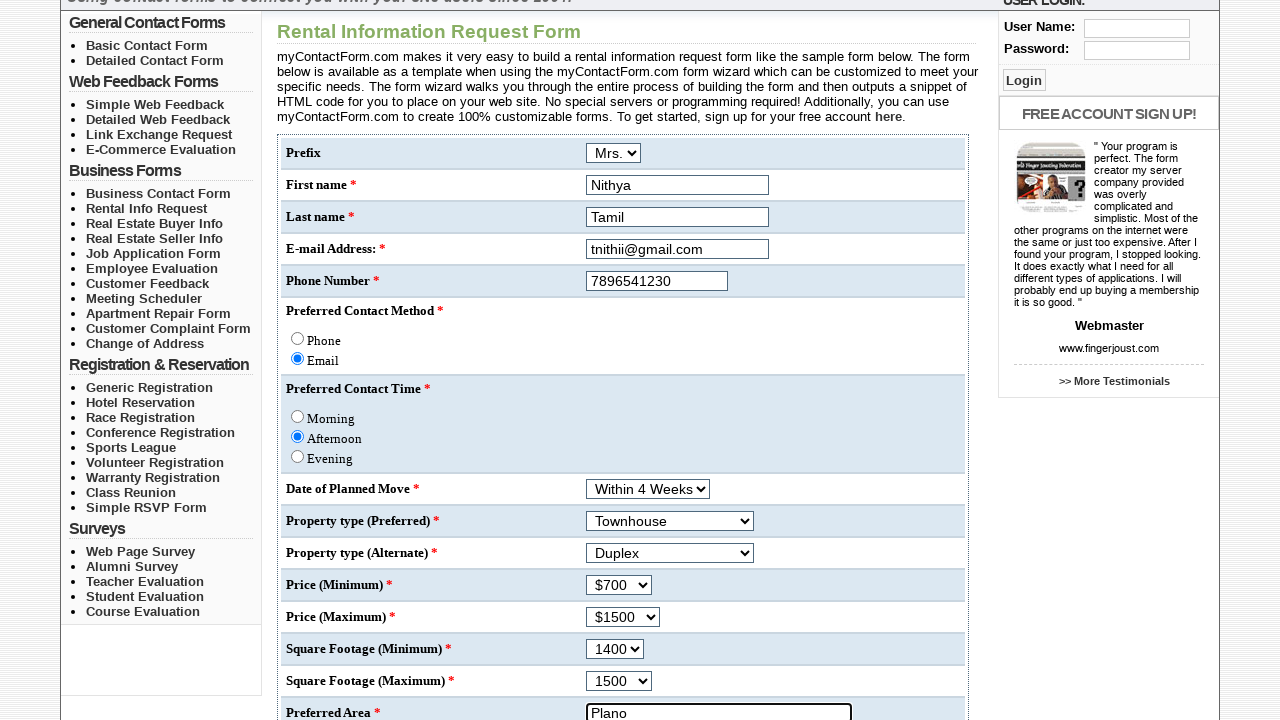

Selected '2' as minimum number of bathrooms on #q\[13\]
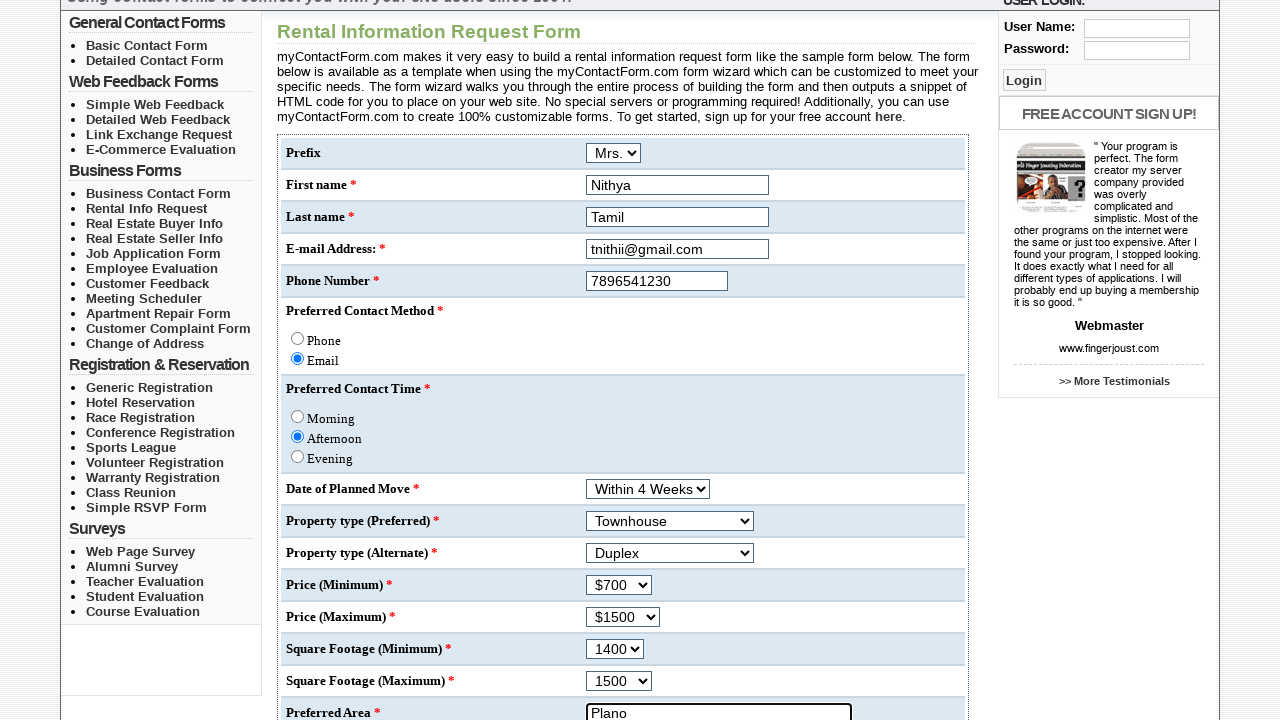

Selected '3' as maximum number of bathrooms on #q\[17\]
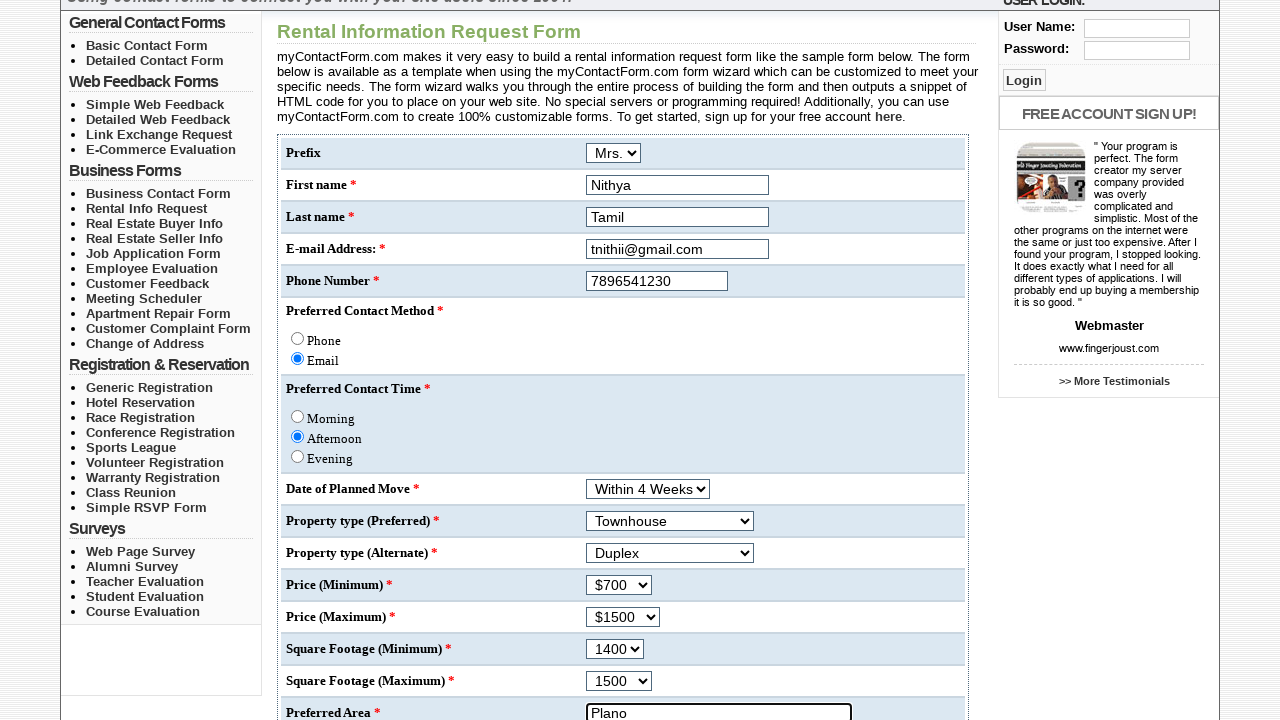

Selected 'No' for pets preference on #q\[14\]
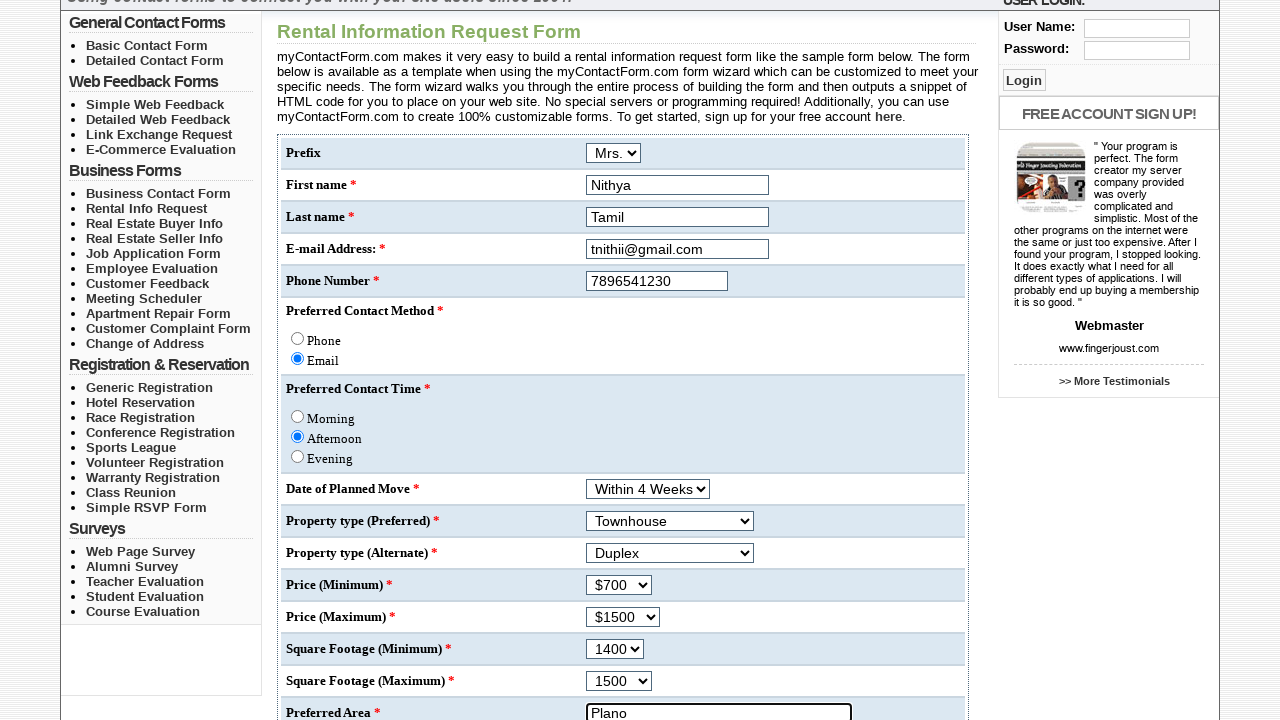

Clicked smoker preference radio button at (298, 461) on xpath=//*[@id='center_col']/form/table/tbody/tr/td/table/tbody/tr[24]/td/font/in
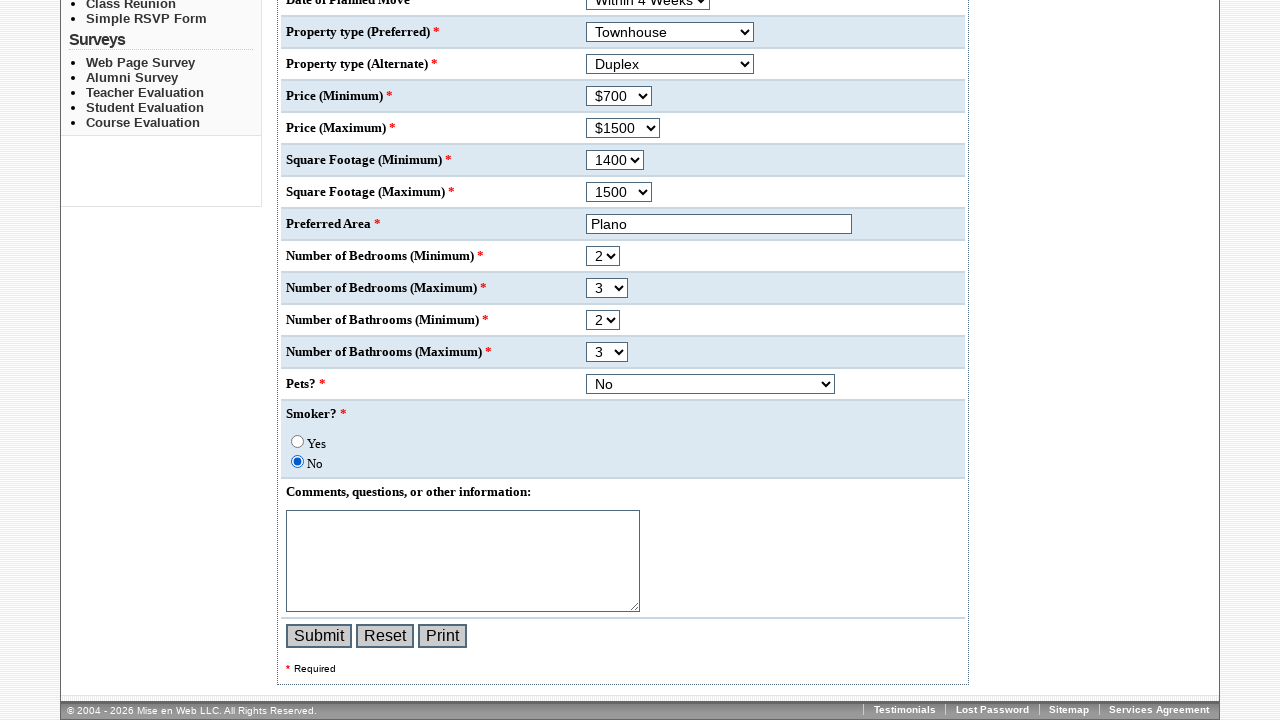

Filled comments field with 'Test' on textarea[name='q[21]']
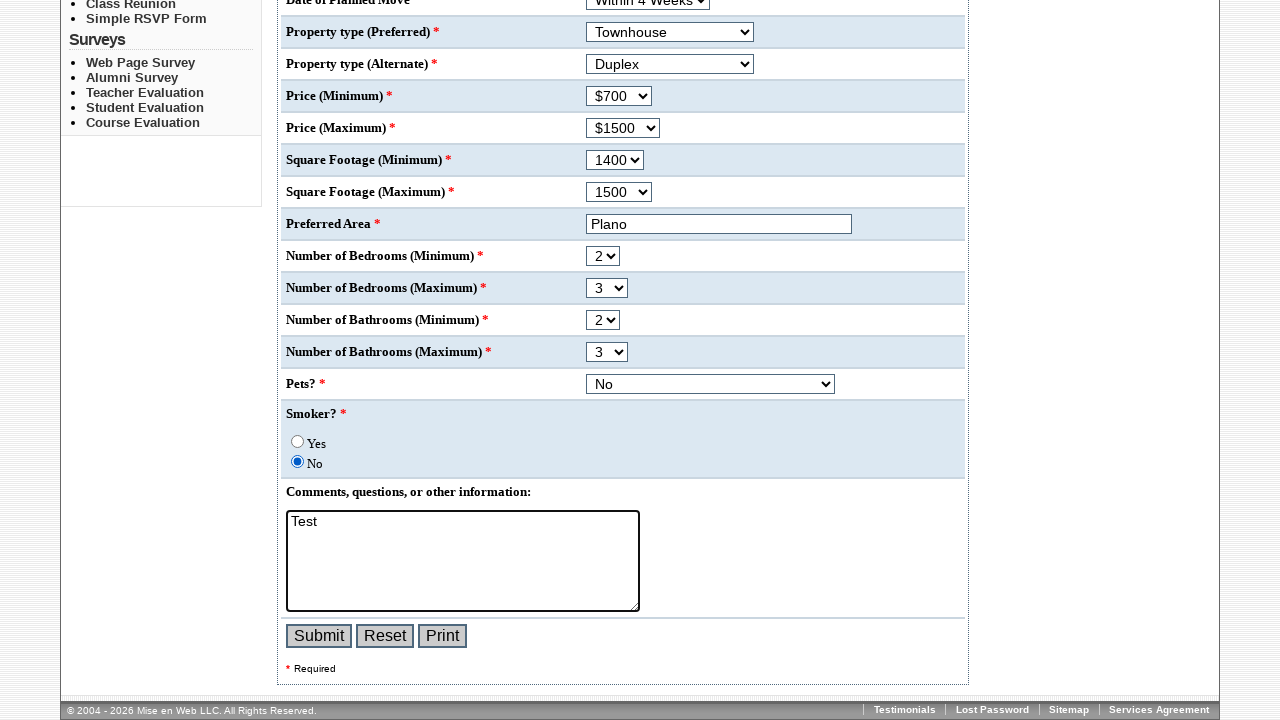

Clicked submit button to submit rental inquiry form at (319, 636) on input[name='submit']
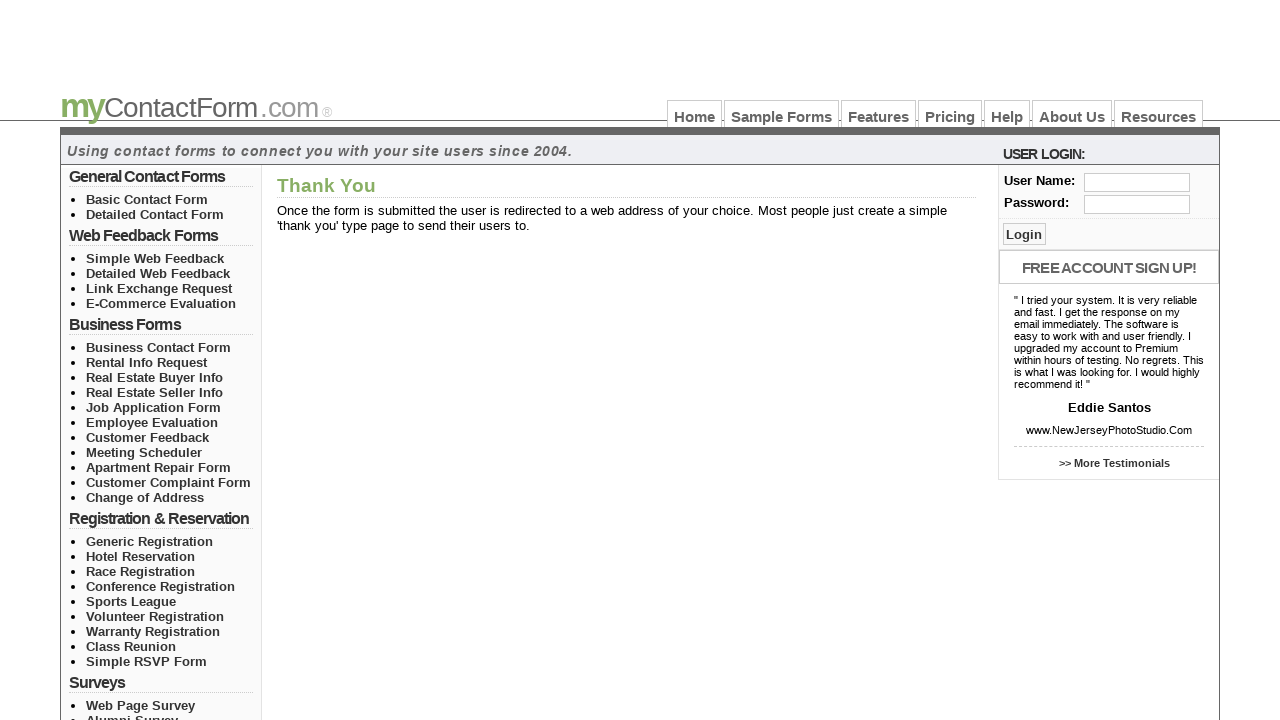

Form submission confirmation message appeared
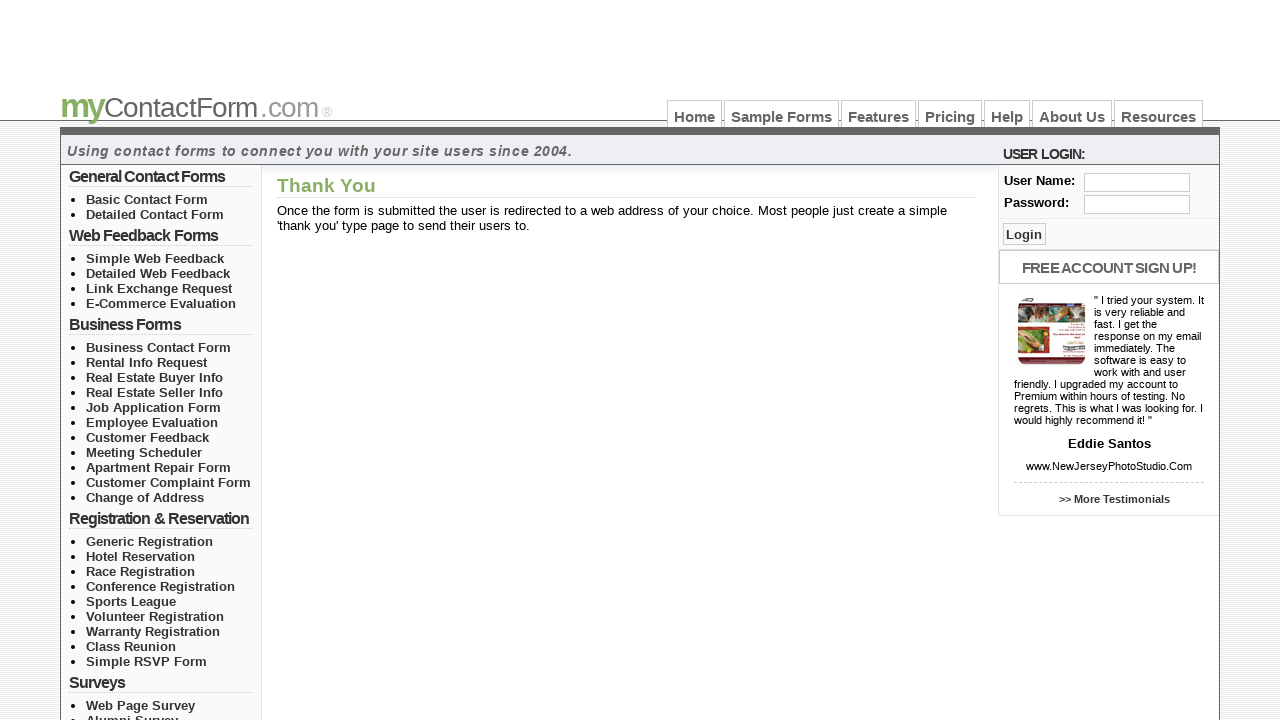

Navigated back to the rental inquiry form
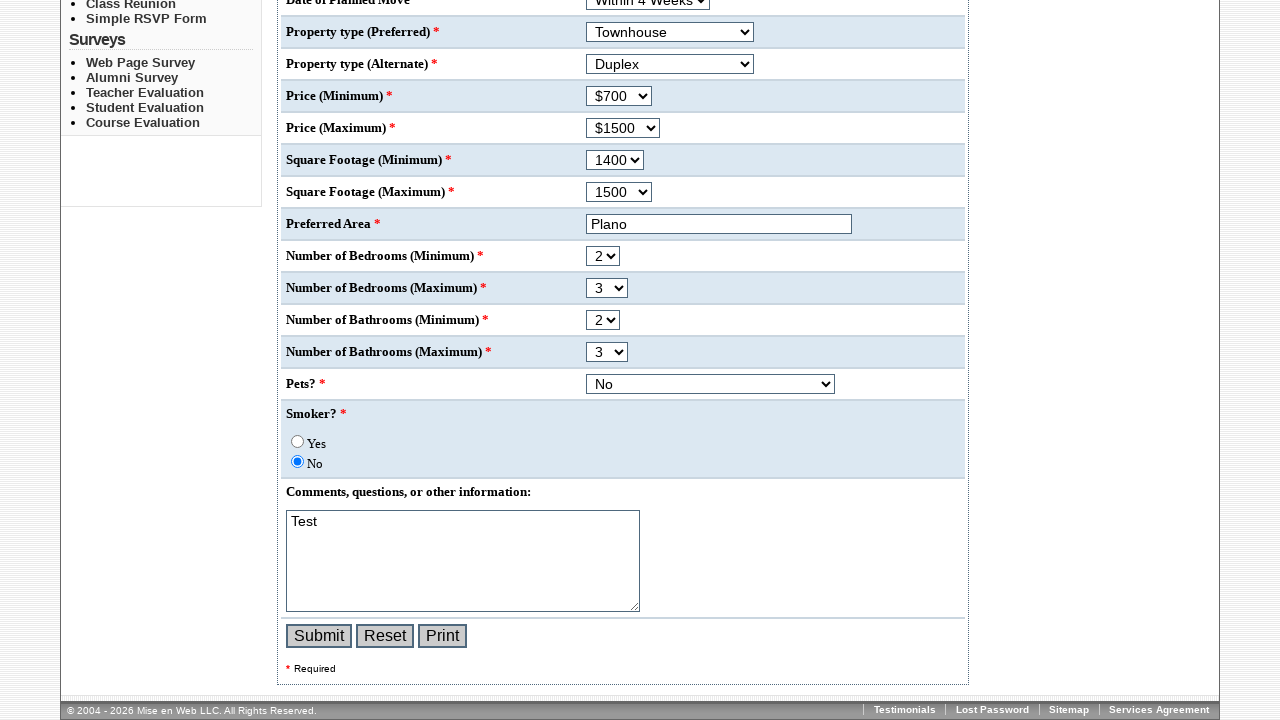

Clicked reset button to clear form fields at (385, 636) on input[name='reset']
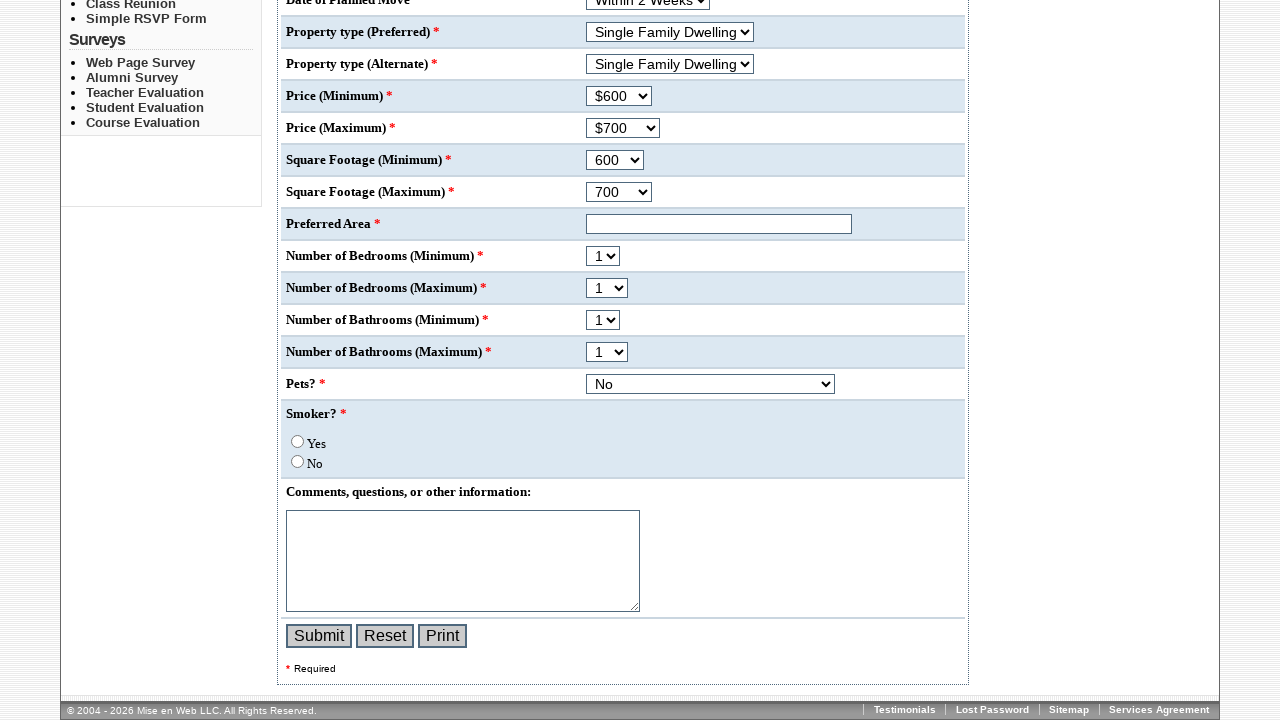

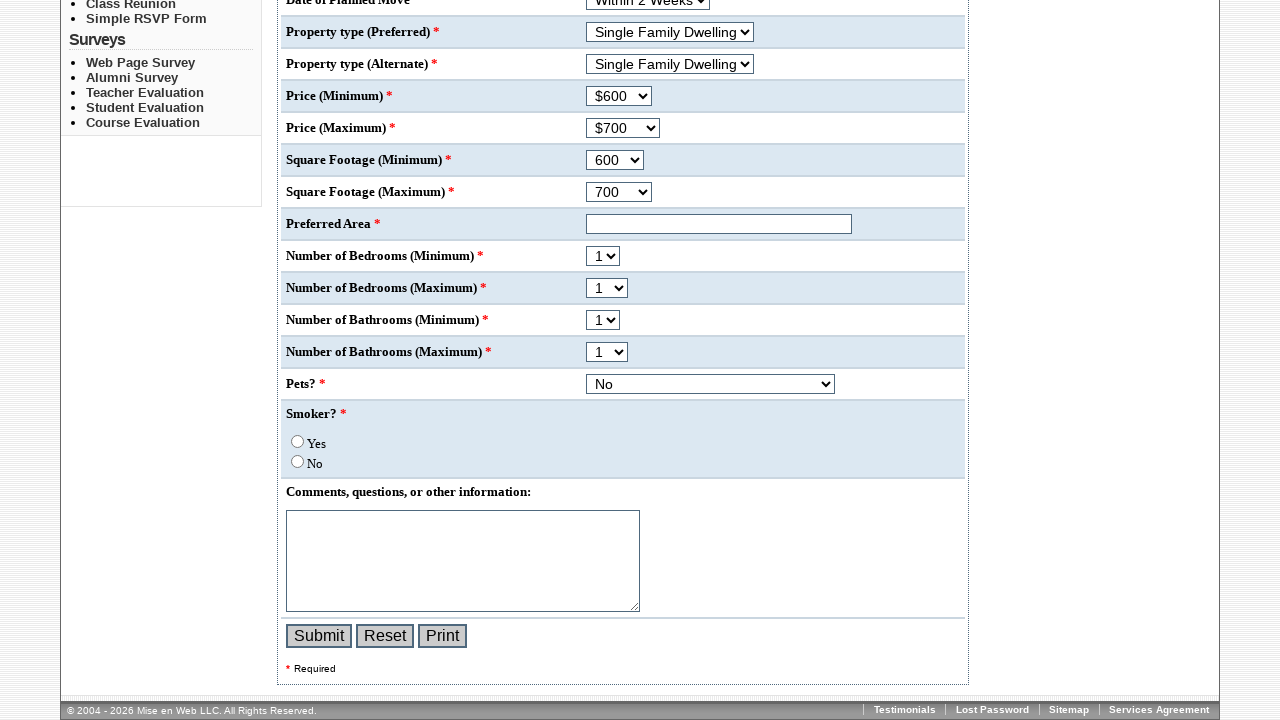